Tests radio button interaction on W3Schools TryIt editor by switching to an iframe and selecting a radio button if not already selected

Starting URL: https://www.w3schools.com/tags/tryit.asp?filename=tryhtml5_input_type_radio

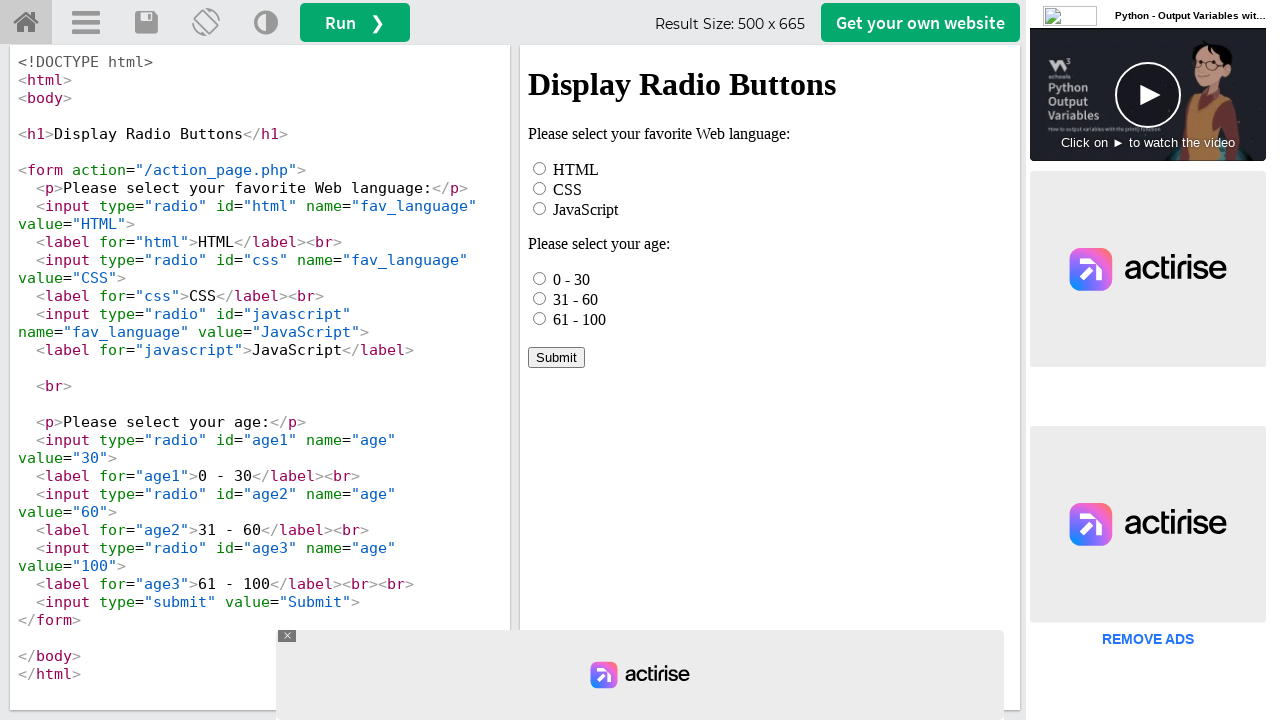

Located the iframeResult frame containing the TryIt editor
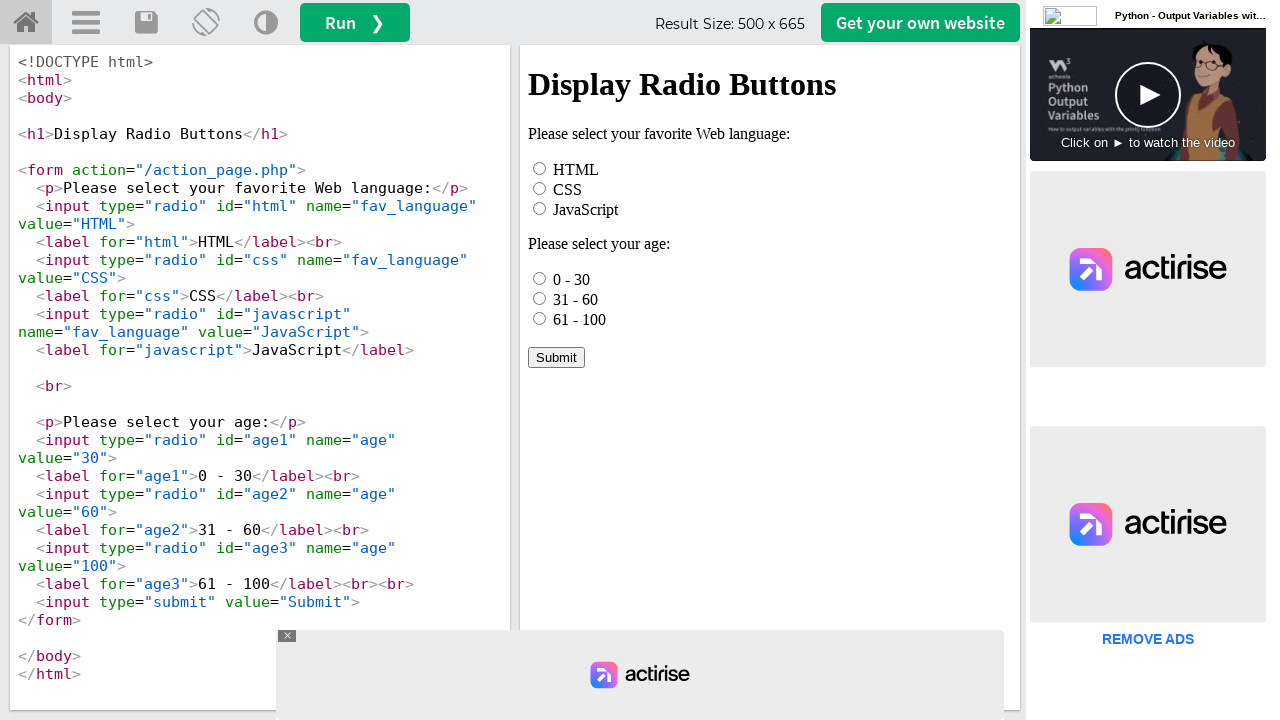

Located the HTML radio button element within the iframe
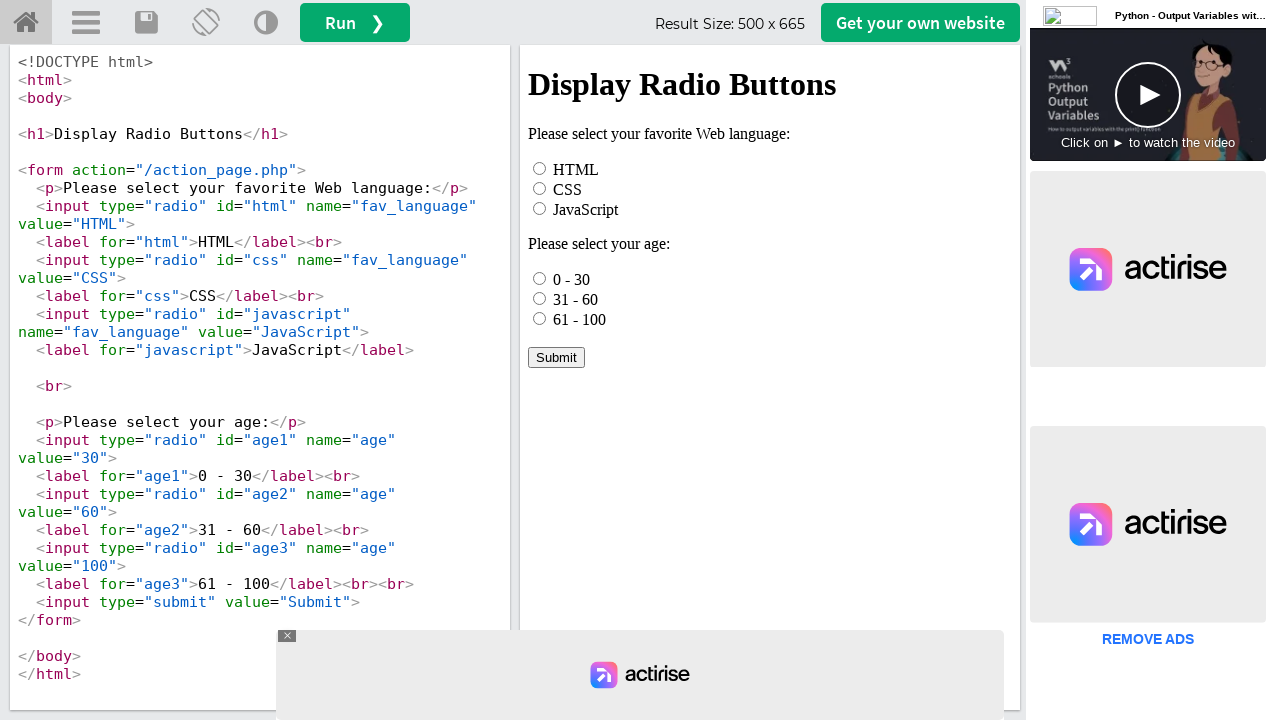

Radio button was not selected, clicked to select it at (540, 168) on #iframeResult >> internal:control=enter-frame >> xpath=//*[@id="html"]
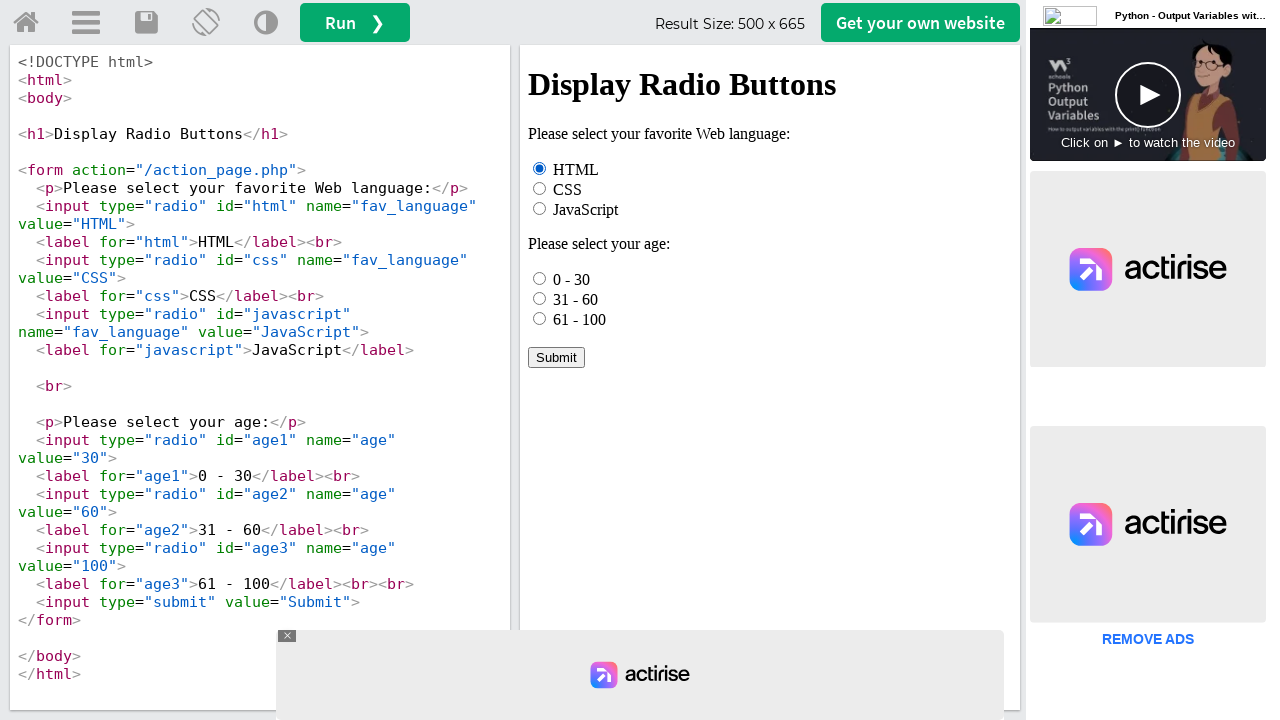

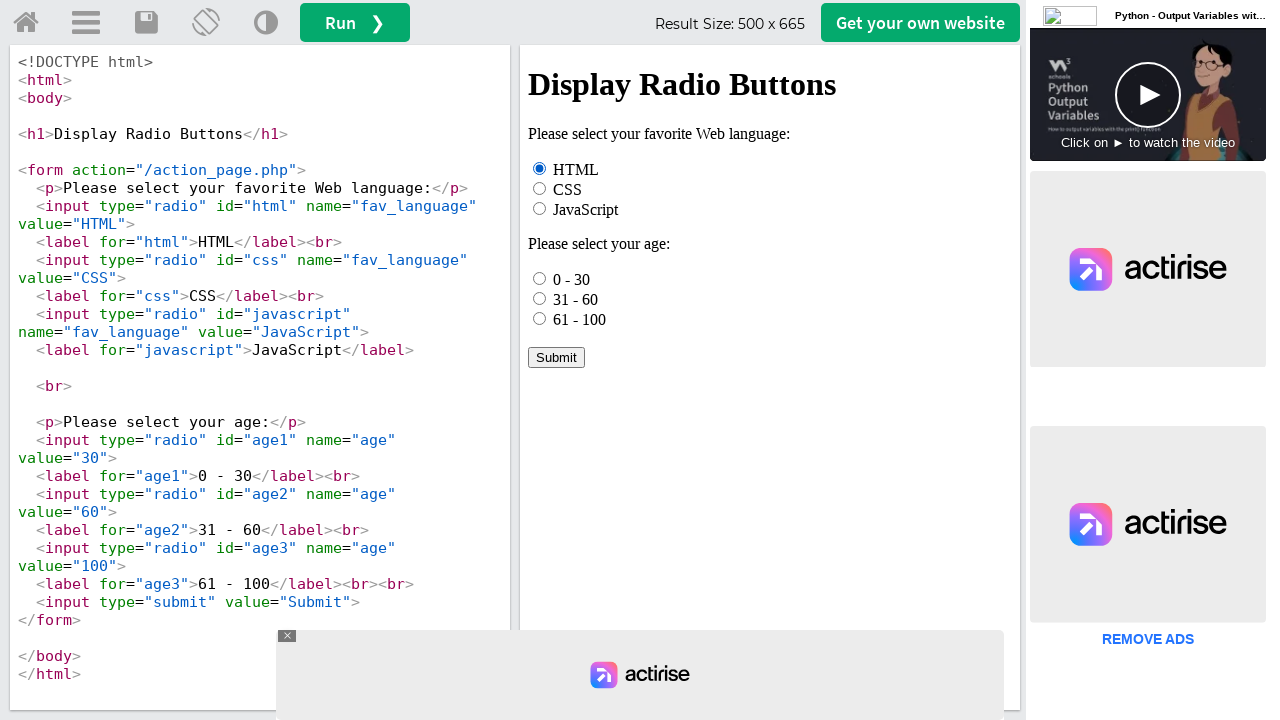